Tests that the toggle all checkbox updates state when individual items are completed or cleared

Starting URL: https://demo.playwright.dev/todomvc

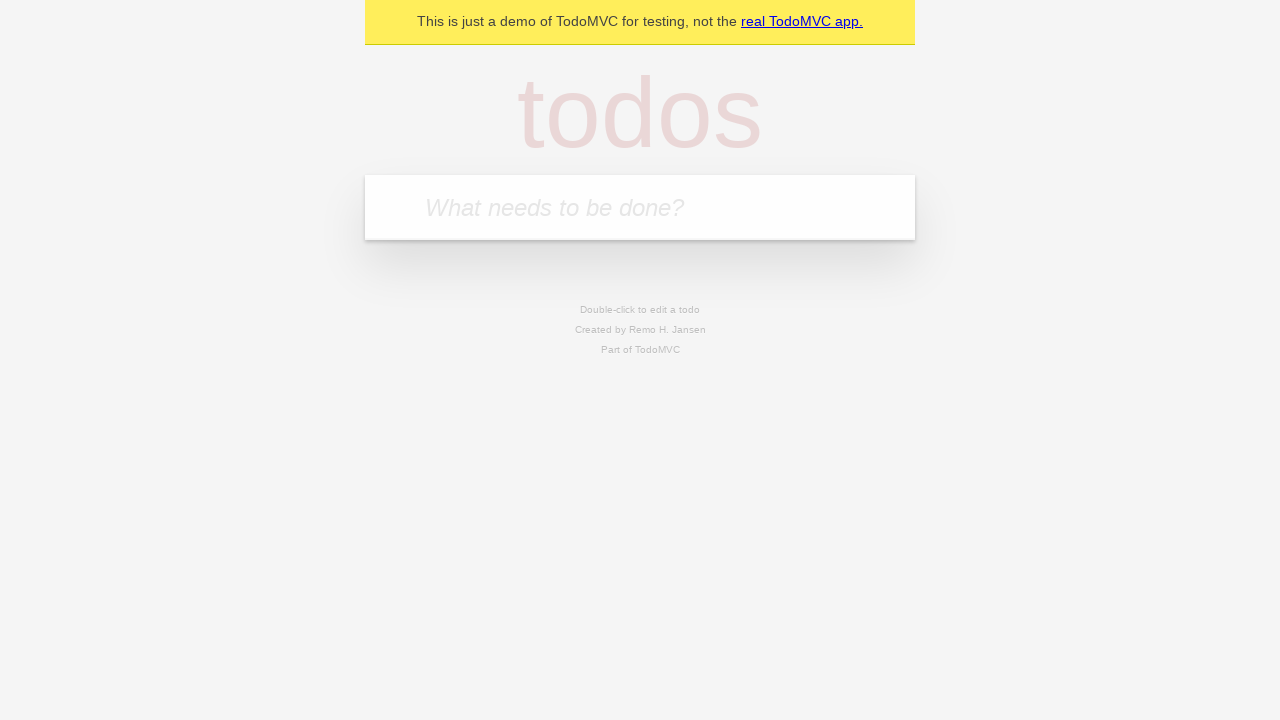

Filled input field with 'buy some cheese' on internal:attr=[placeholder="What needs to be done?"i]
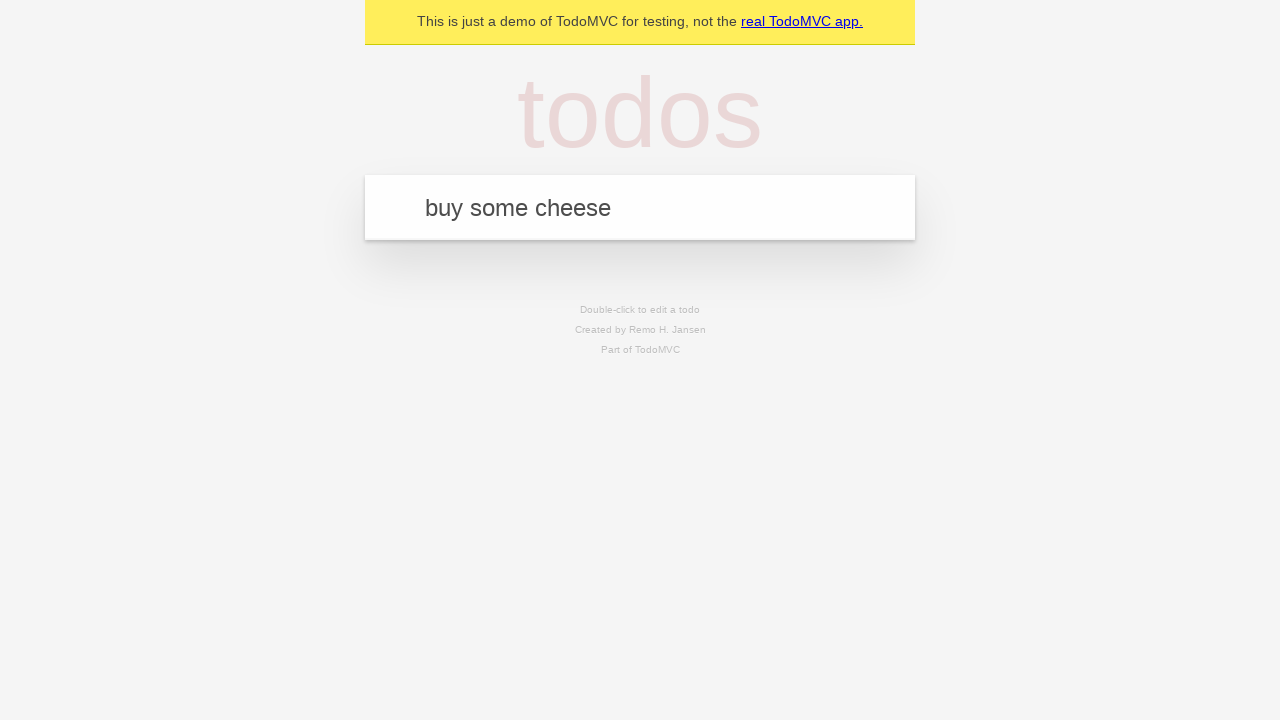

Pressed Enter to create first todo item on internal:attr=[placeholder="What needs to be done?"i]
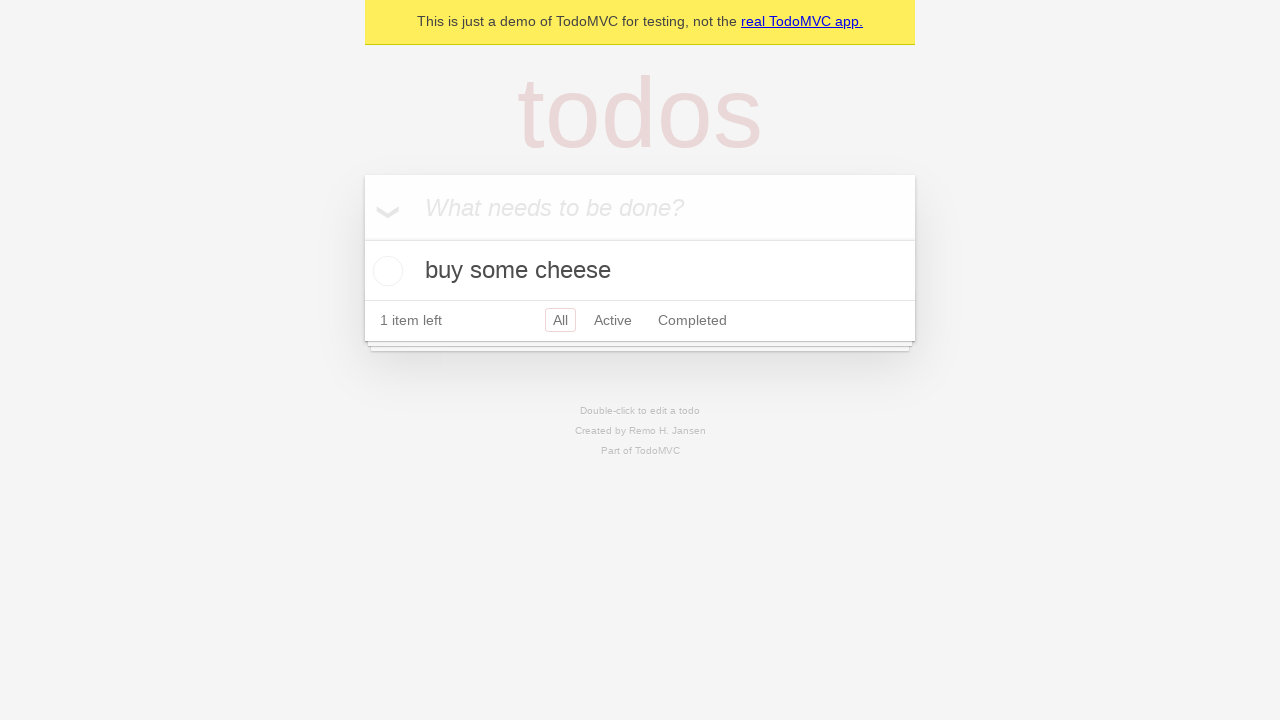

Filled input field with 'feed the cat' on internal:attr=[placeholder="What needs to be done?"i]
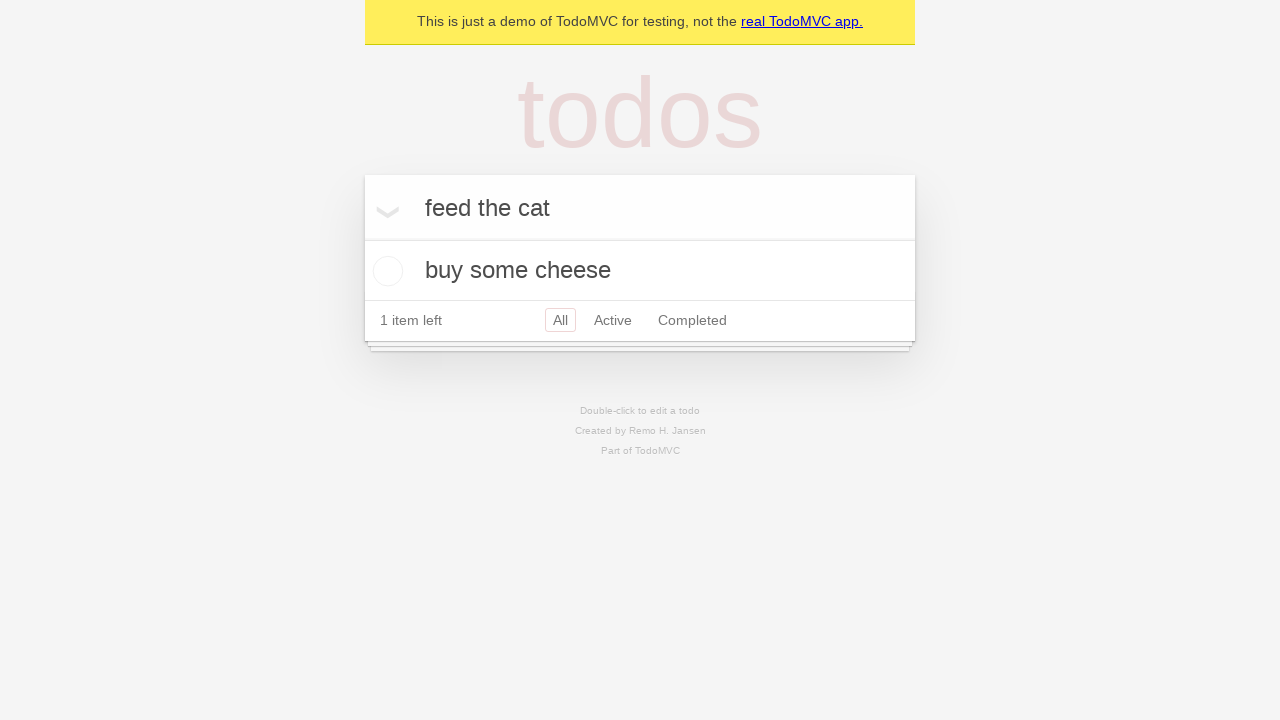

Pressed Enter to create second todo item on internal:attr=[placeholder="What needs to be done?"i]
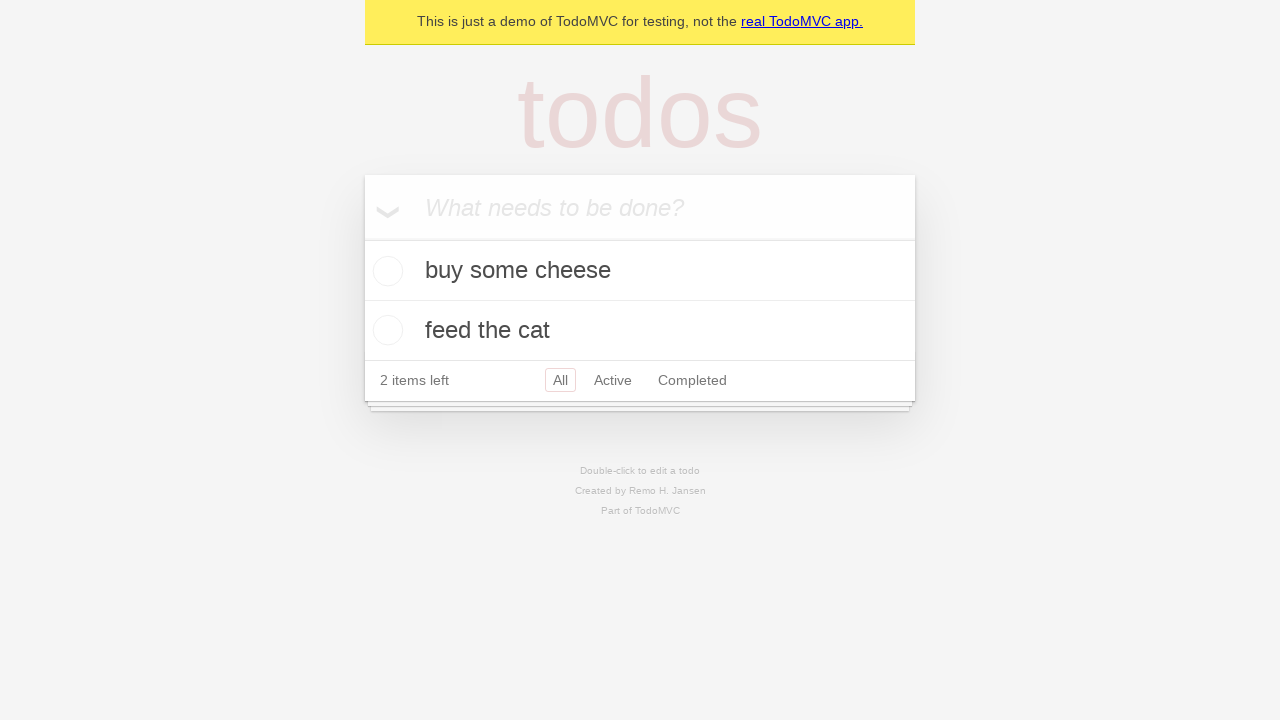

Filled input field with 'book a doctors appointment' on internal:attr=[placeholder="What needs to be done?"i]
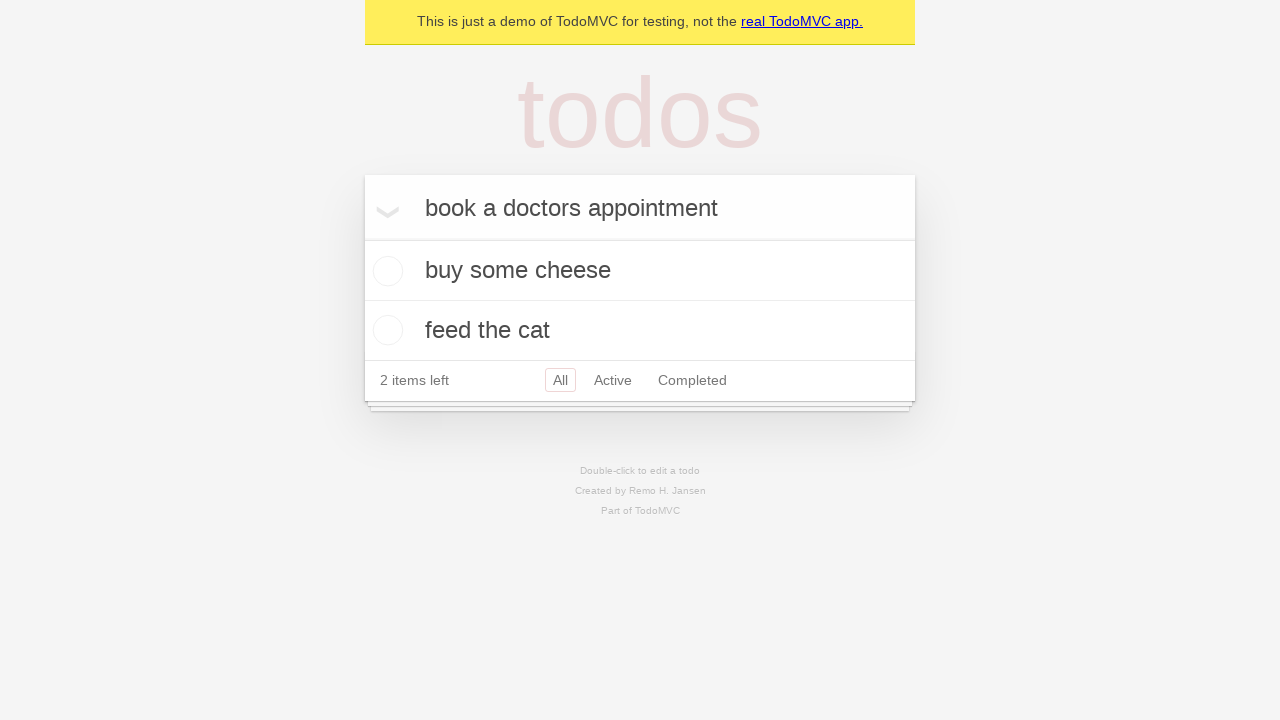

Pressed Enter to create third todo item on internal:attr=[placeholder="What needs to be done?"i]
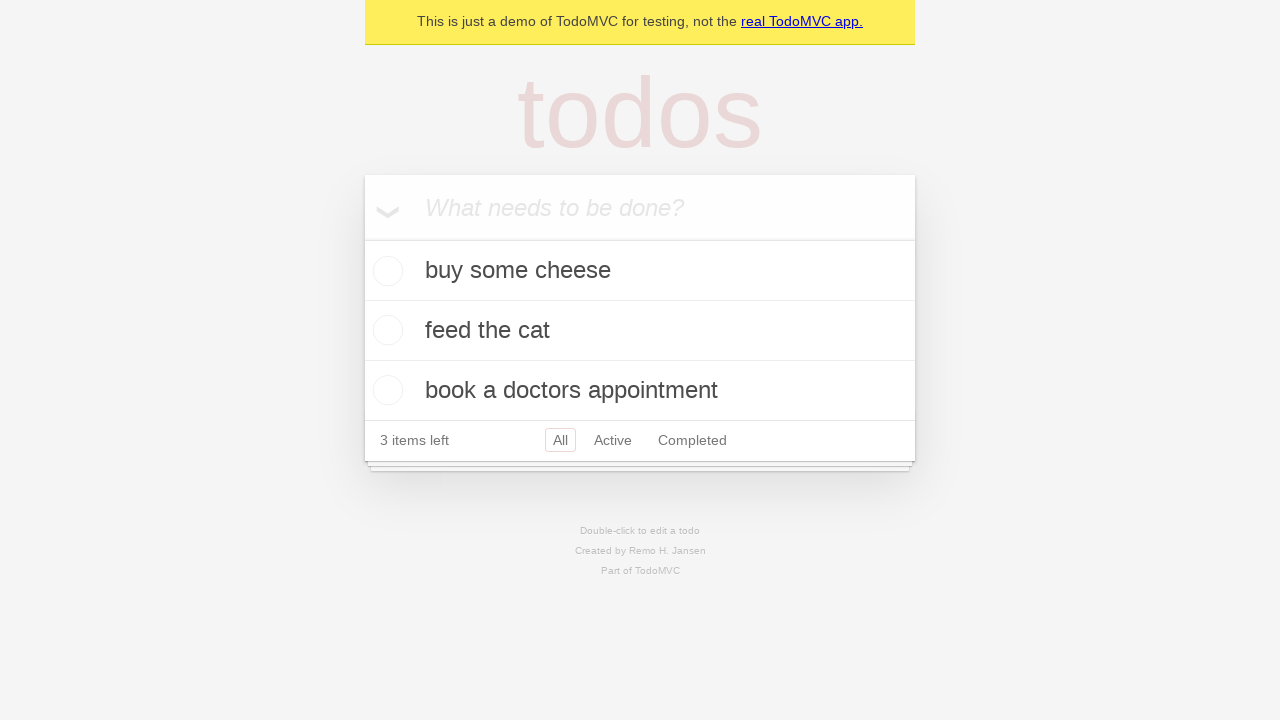

Checked 'Mark all as complete' checkbox to complete all items at (362, 238) on internal:label="Mark all as complete"i
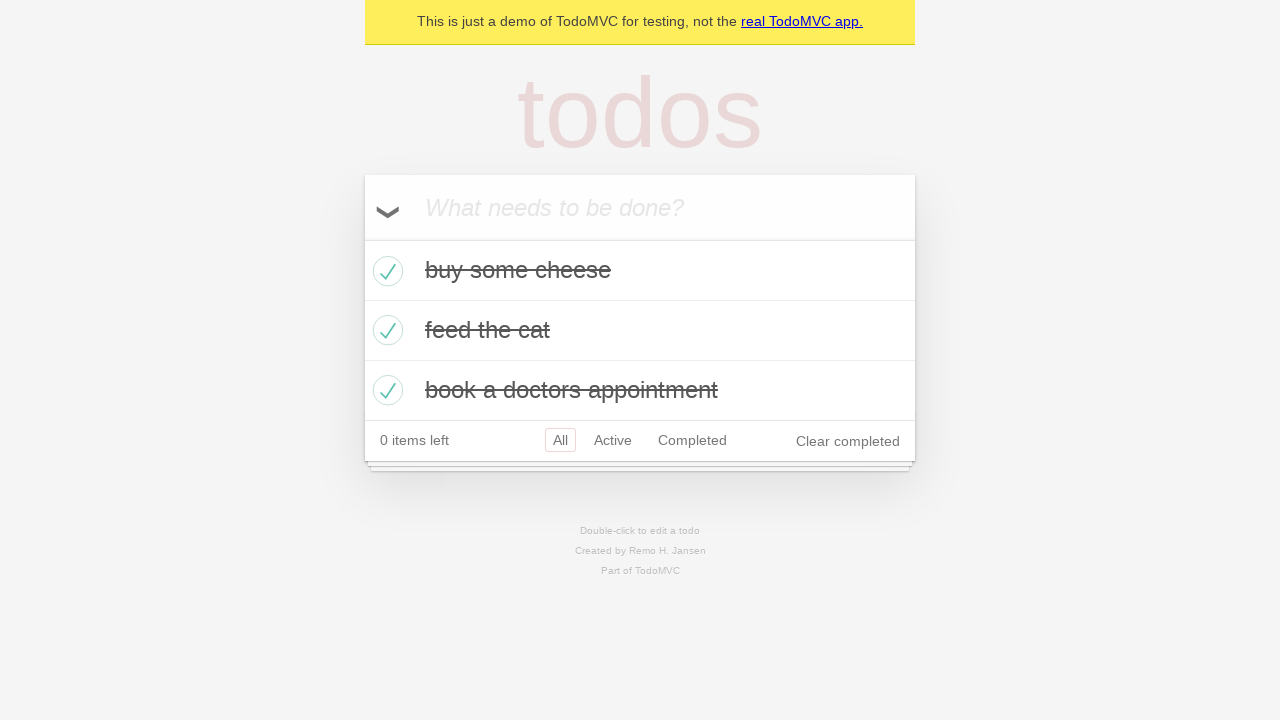

Unchecked the first todo item at (385, 271) on internal:testid=[data-testid="todo-item"s] >> nth=0 >> internal:role=checkbox
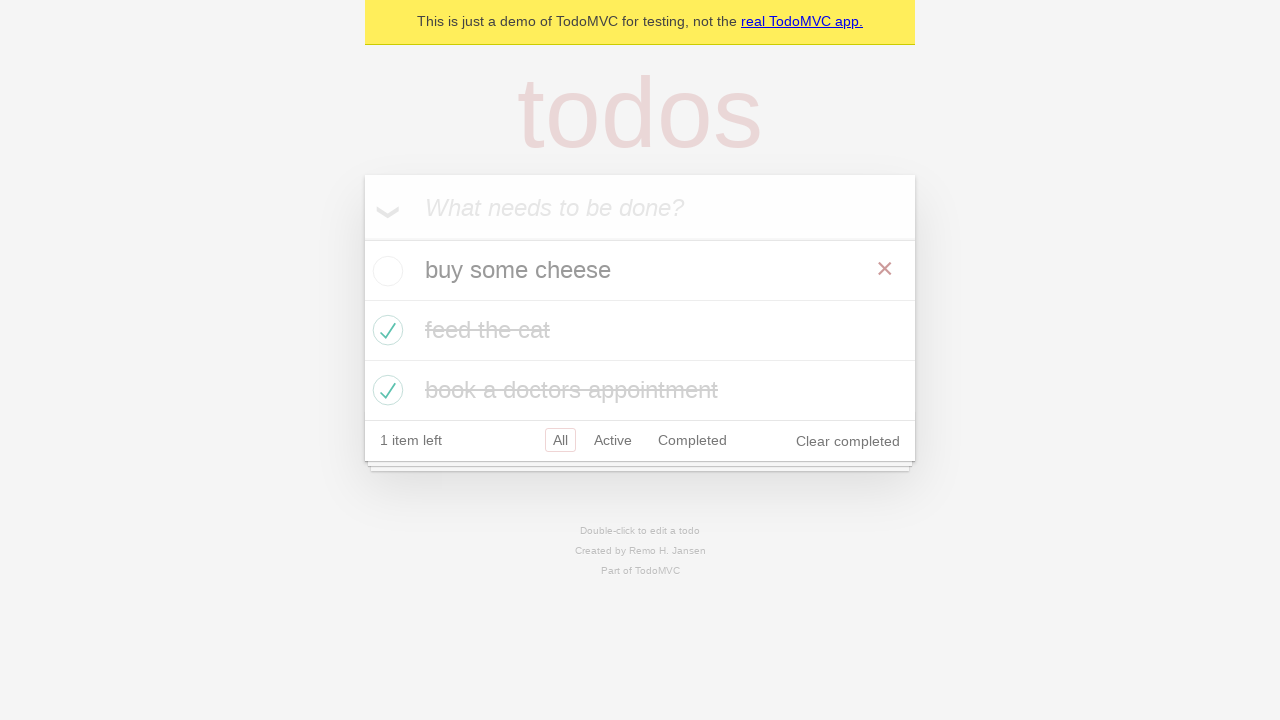

Checked the first todo item again at (385, 271) on internal:testid=[data-testid="todo-item"s] >> nth=0 >> internal:role=checkbox
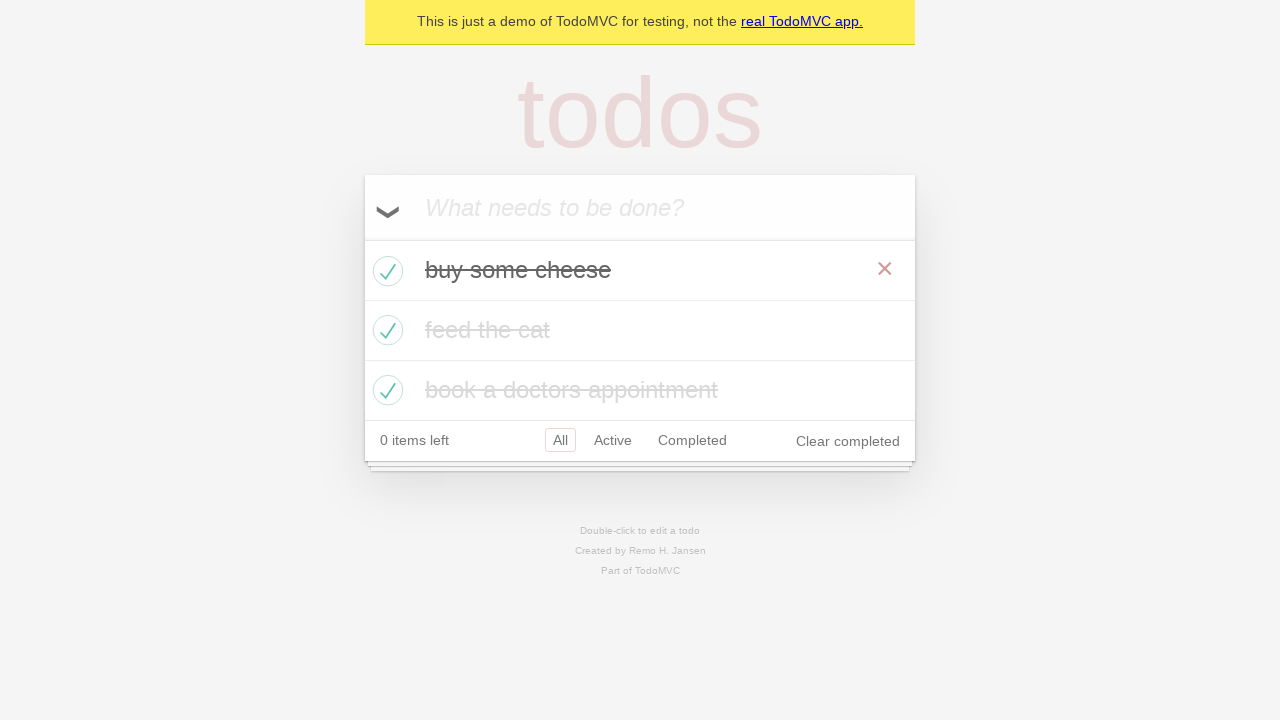

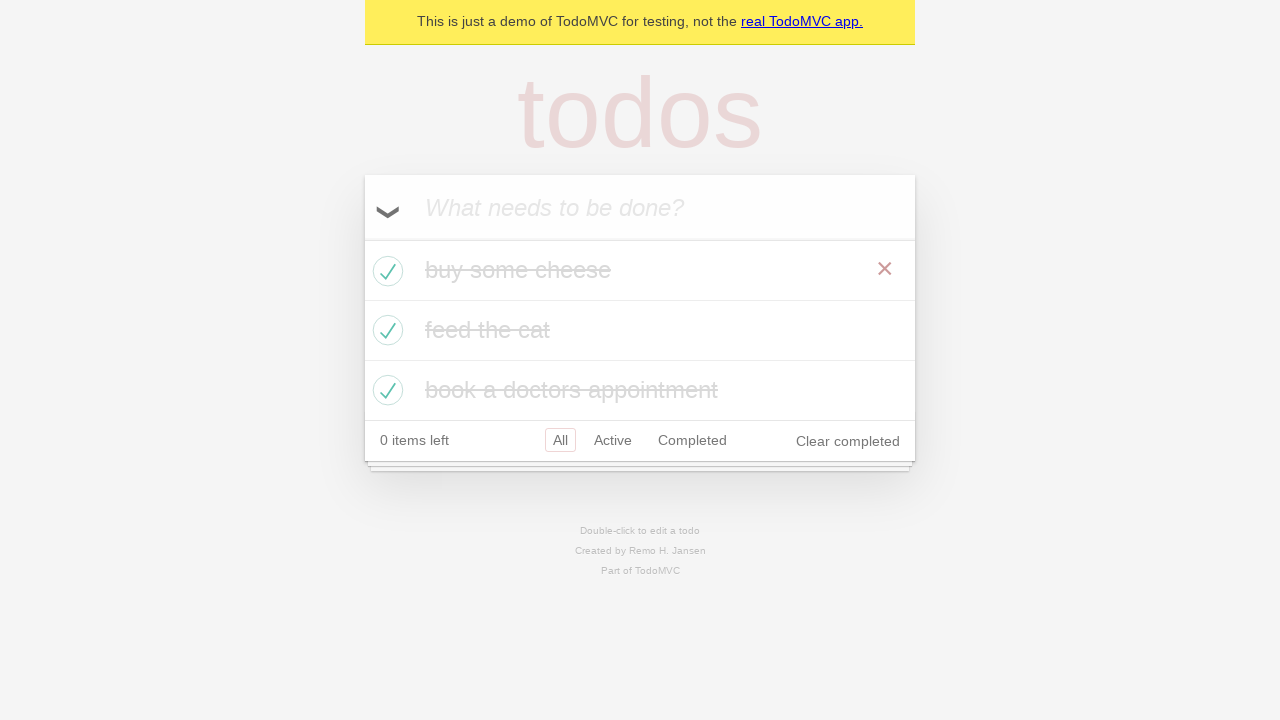